Tests multi-tab browser navigation on YouTube by opening the homepage, opening a new tab with a video, closing that tab, returning to the original tab, and navigating to another video.

Starting URL: https://www.youtube.com/

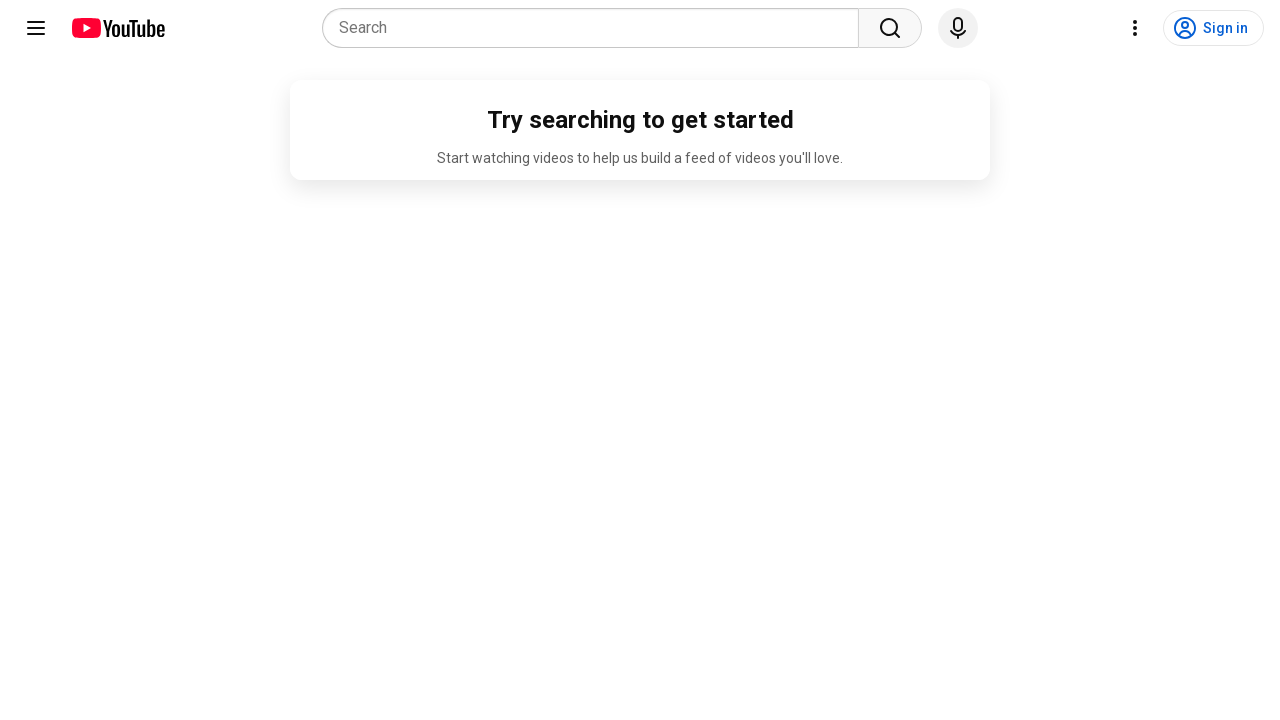

Stored reference to original YouTube homepage tab
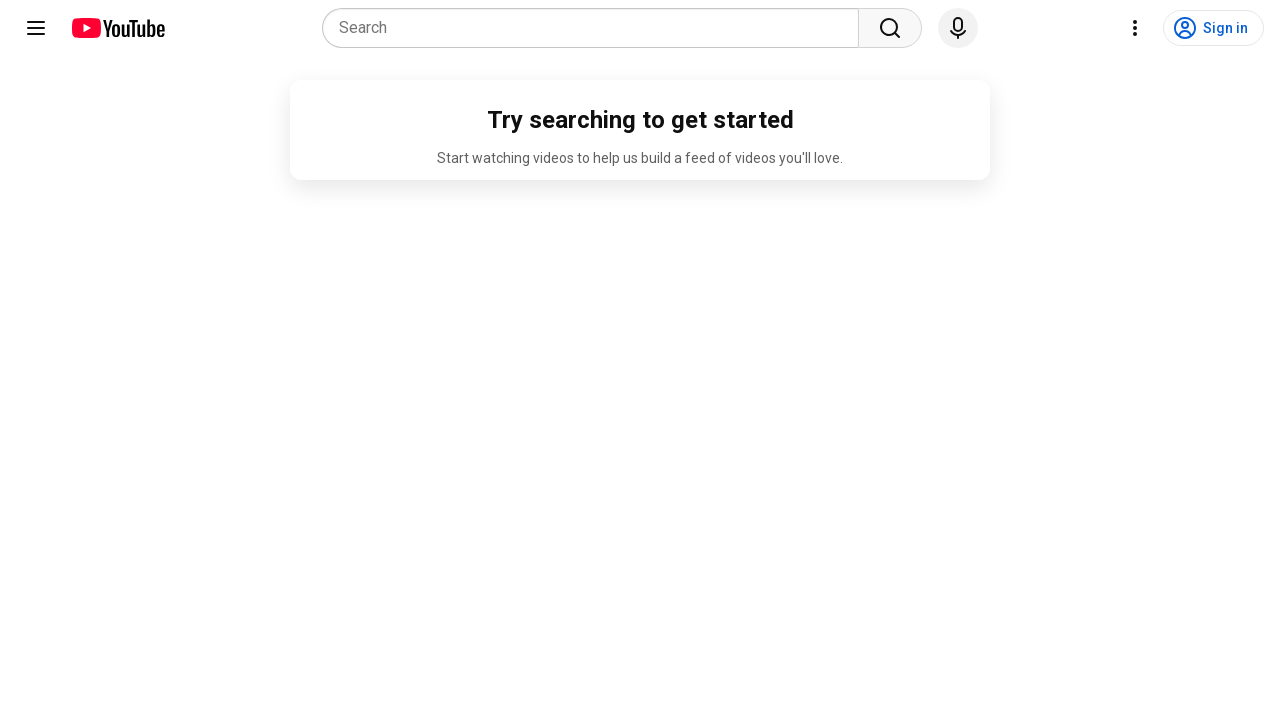

Opened a new tab in the browser context
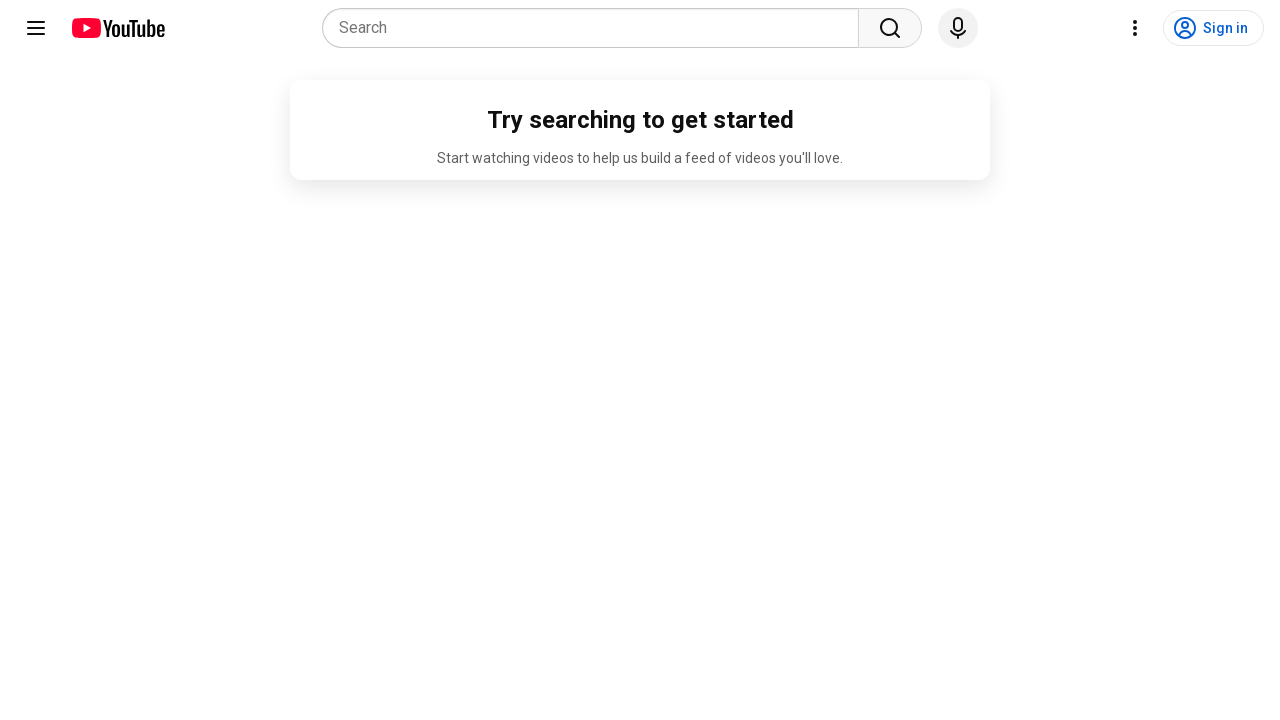

Navigated new tab to YouTube video (5IyHNkif7rQ)
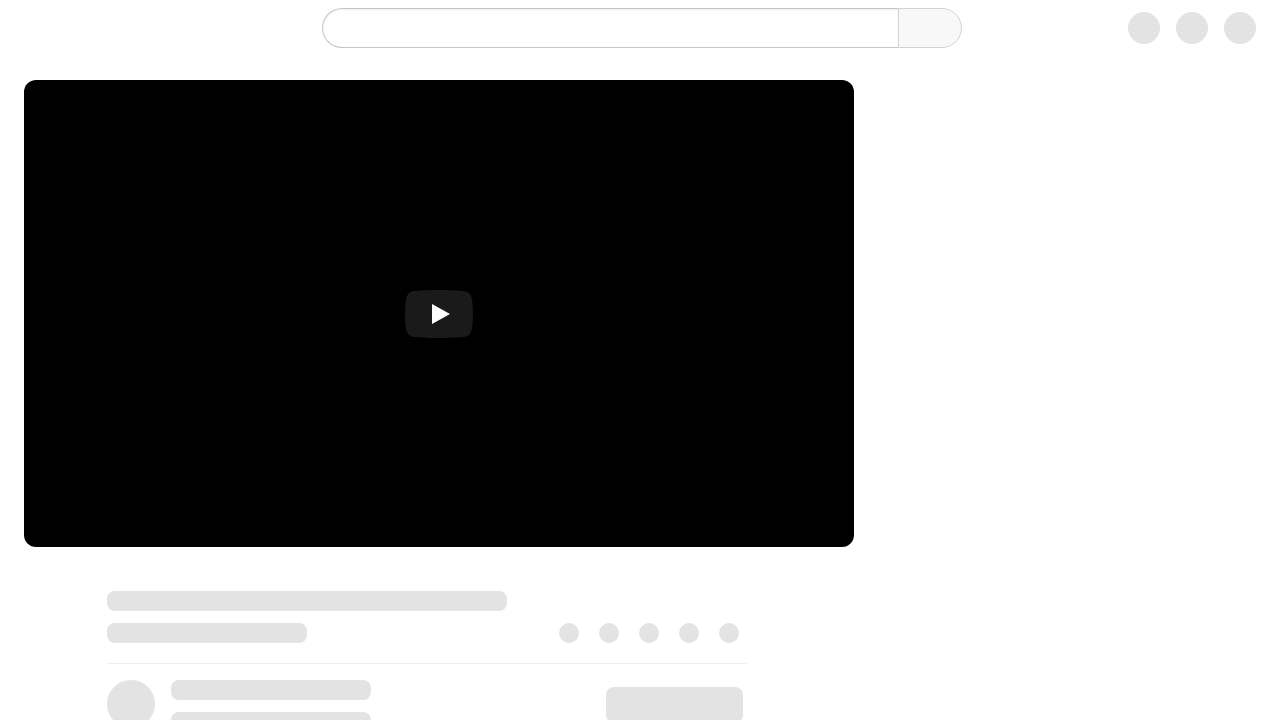

Video page loaded successfully in new tab
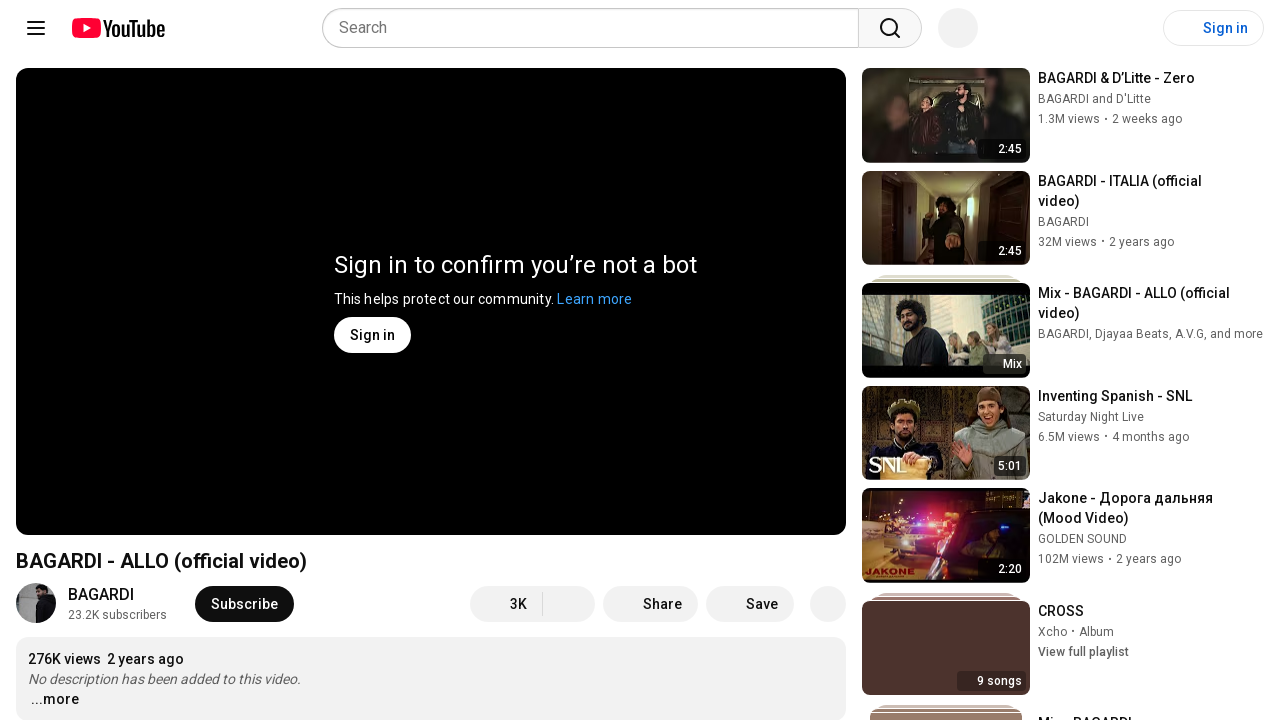

Closed the new tab with the video
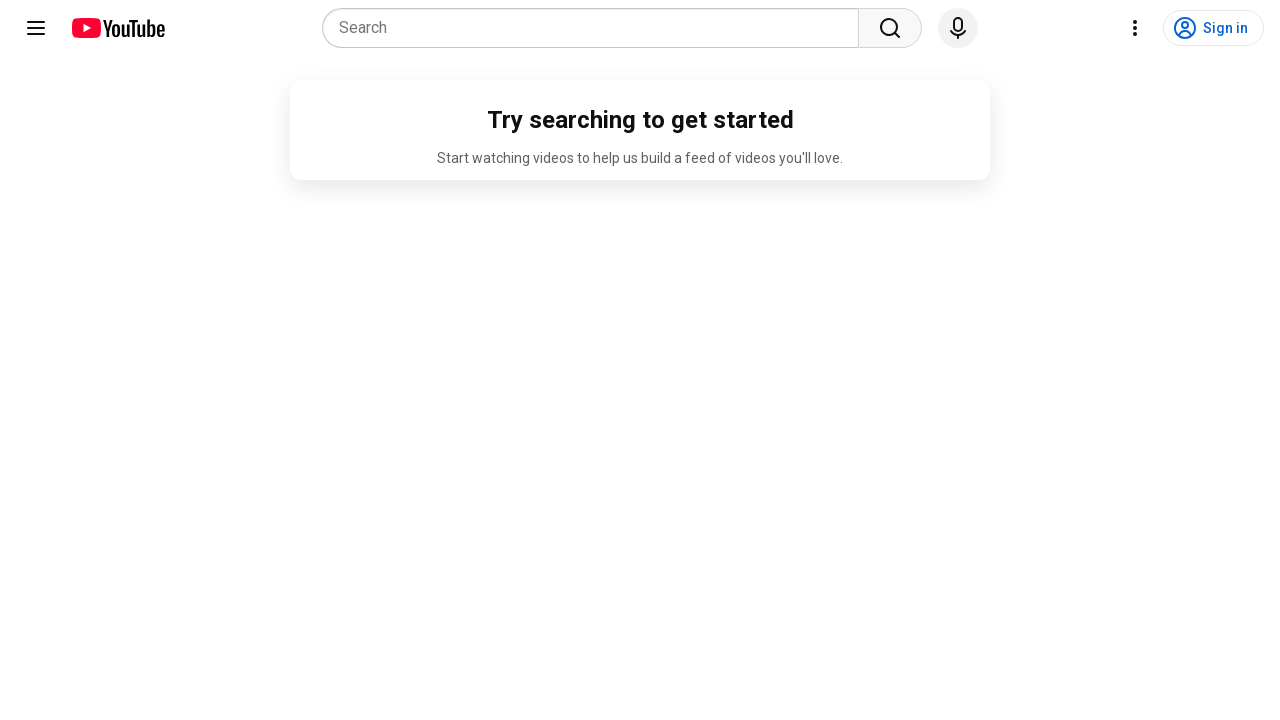

Navigated original tab to different YouTube video (1EytULnyEIo)
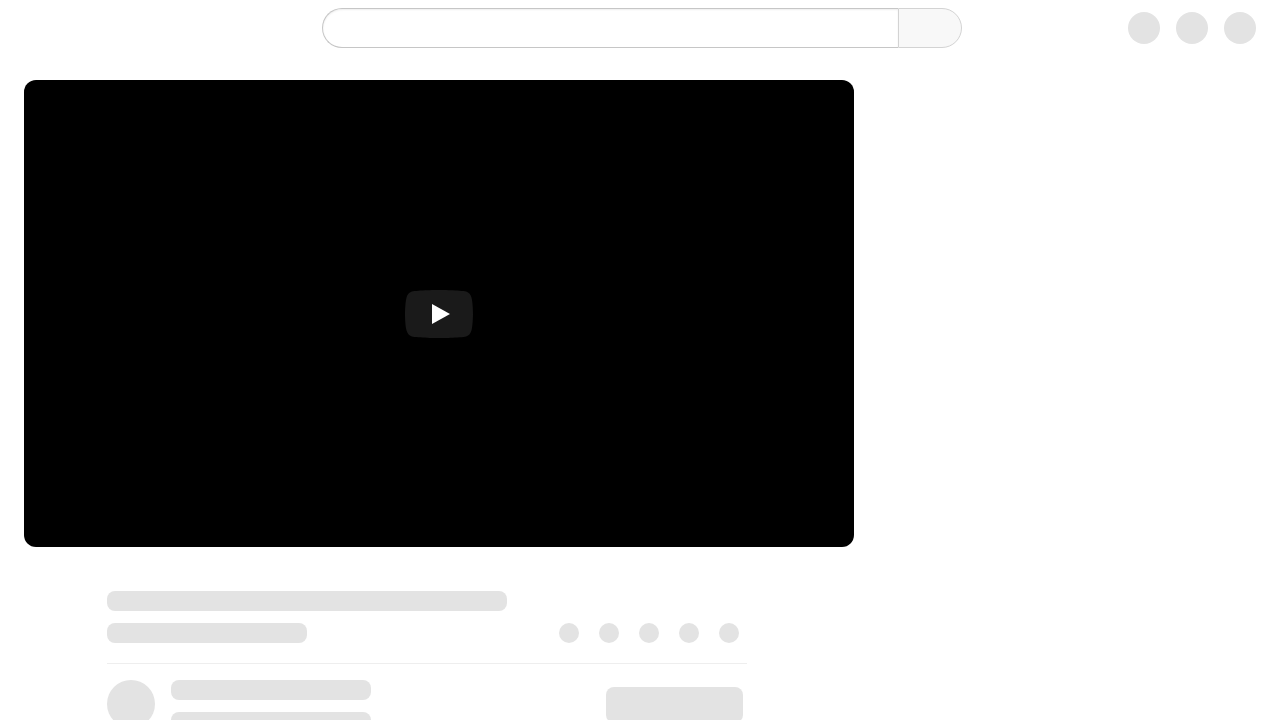

Video page loaded successfully in original tab
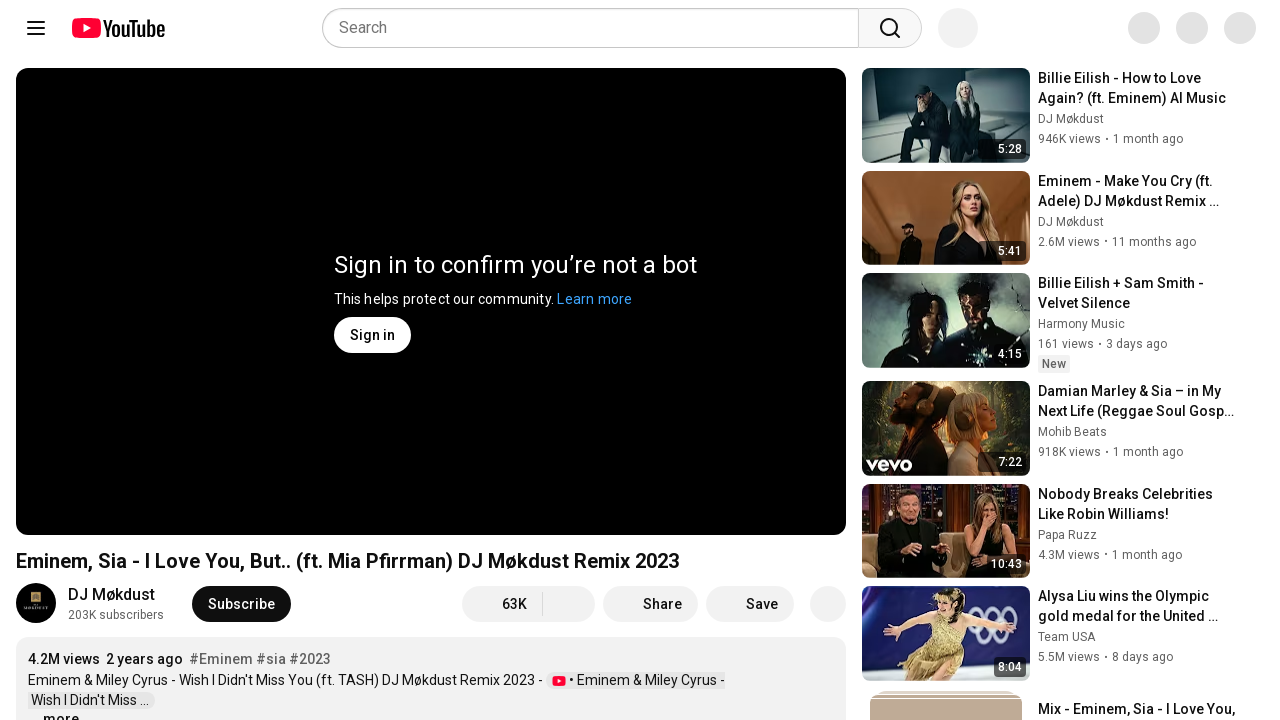

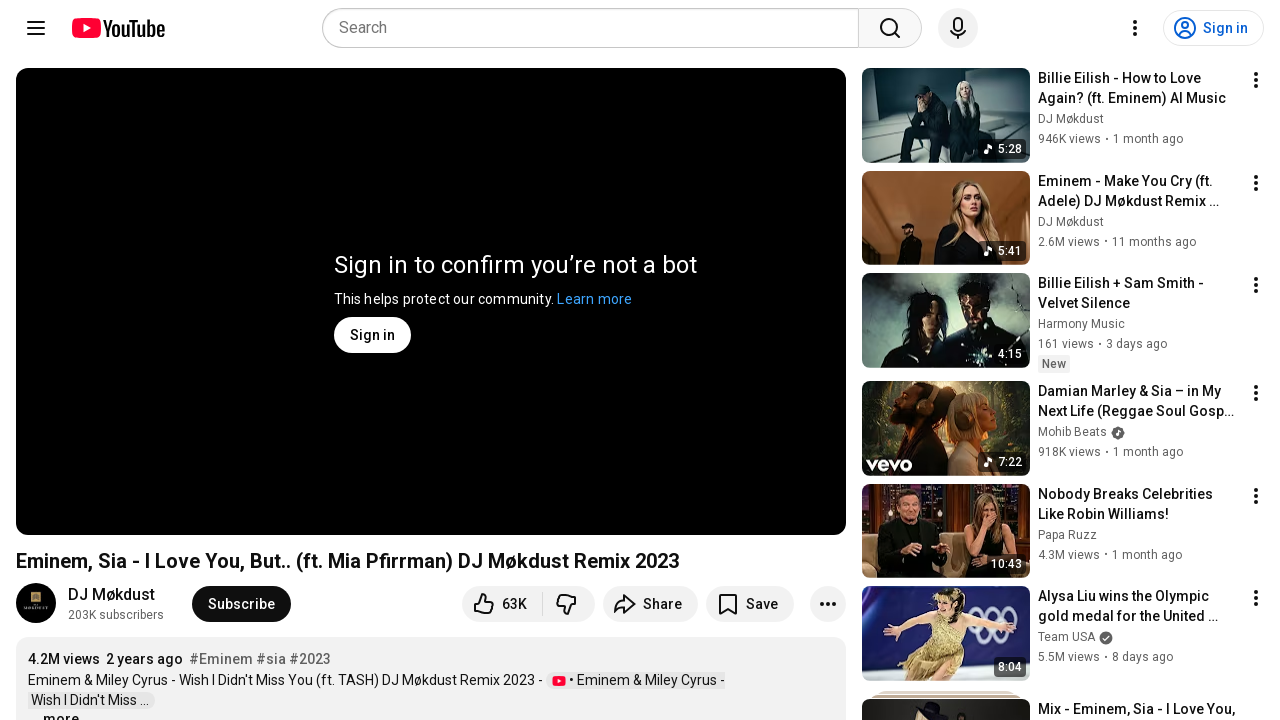